Tests JavaScript confirmation alert handling by clicking a button to trigger a confirmation dialog, accepting it, and verifying the result message displays correctly.

Starting URL: http://the-internet.herokuapp.com/javascript_alerts

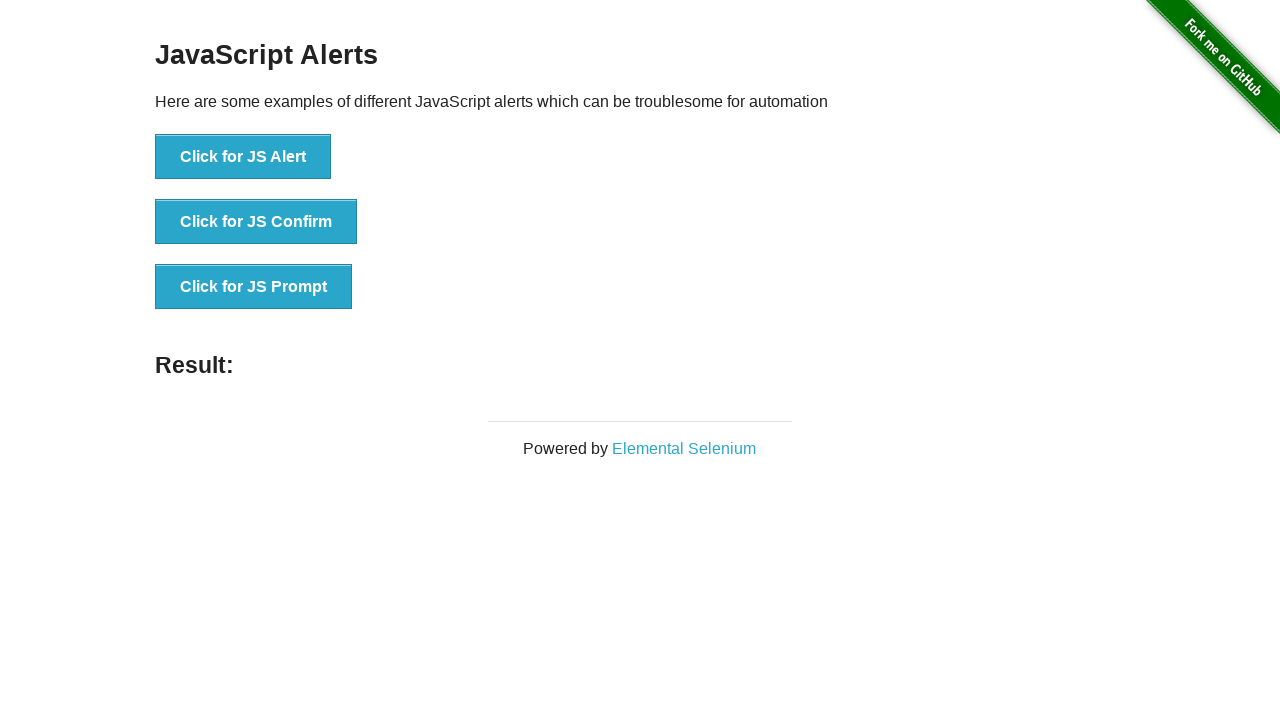

Set up dialog handler to automatically accept confirmation alerts
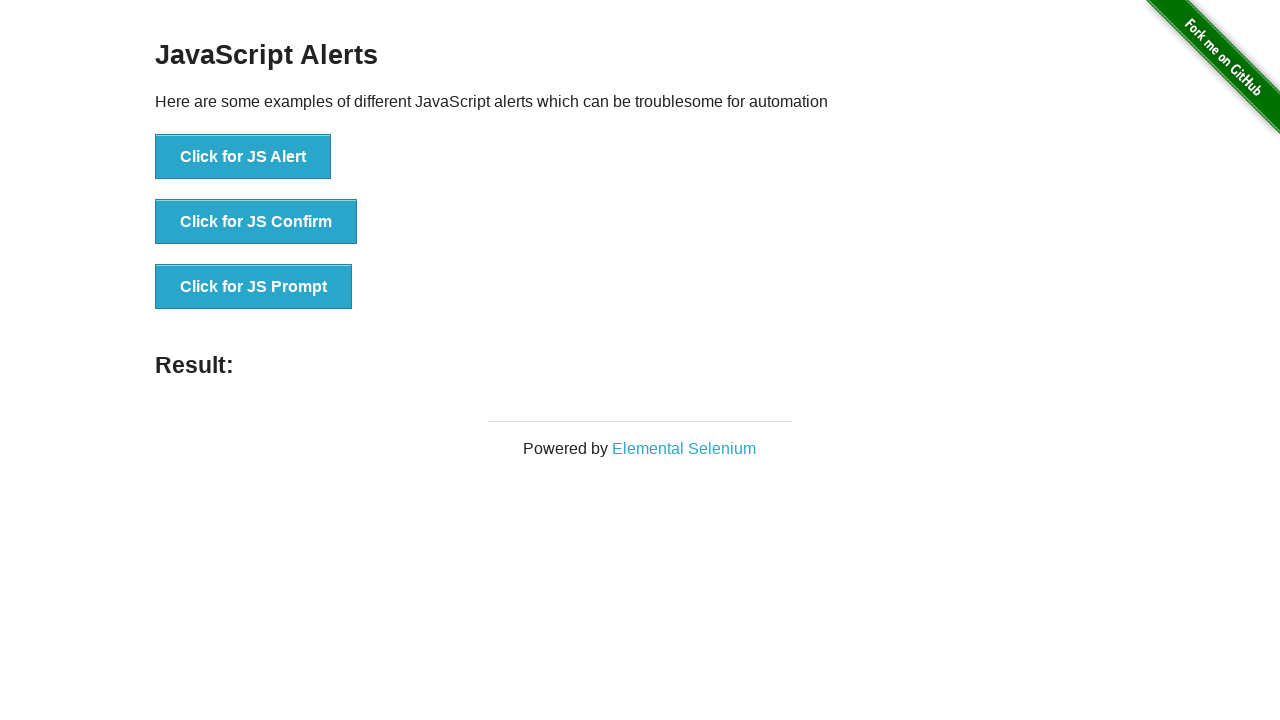

Clicked the confirmation alert button to trigger JavaScript dialog at (256, 222) on .example li:nth-child(2) button
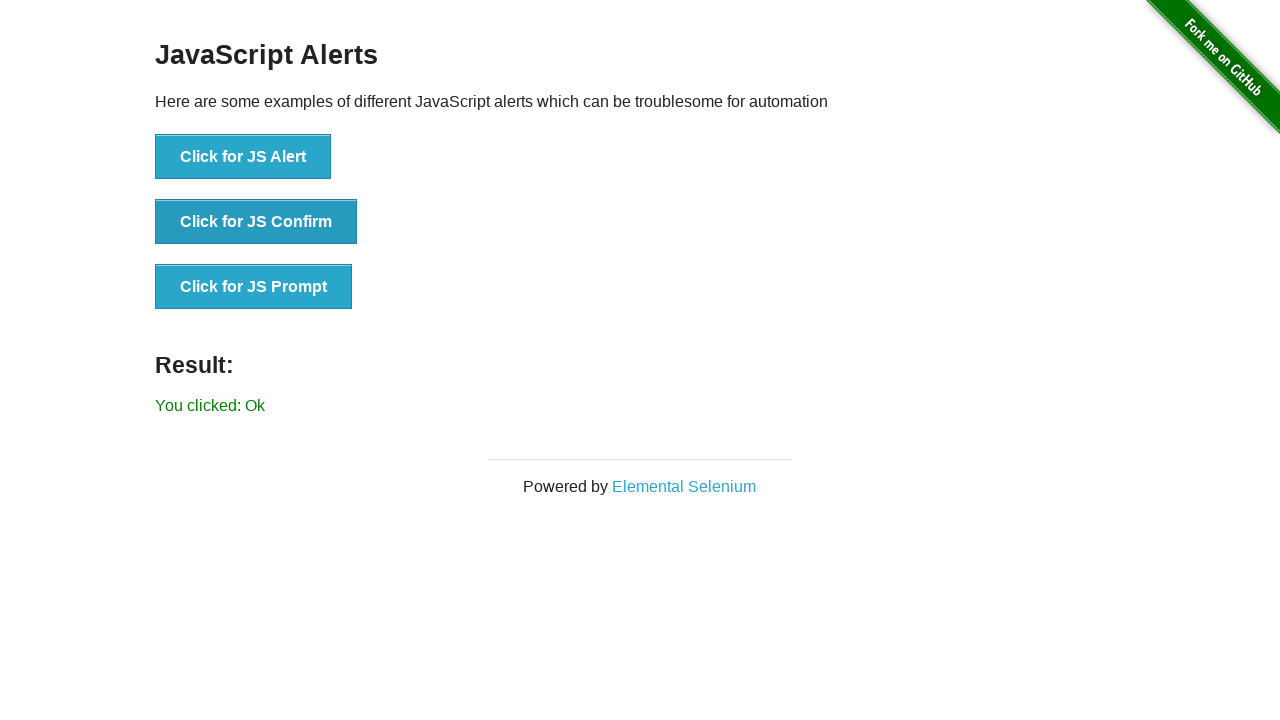

Result message element loaded after accepting confirmation alert
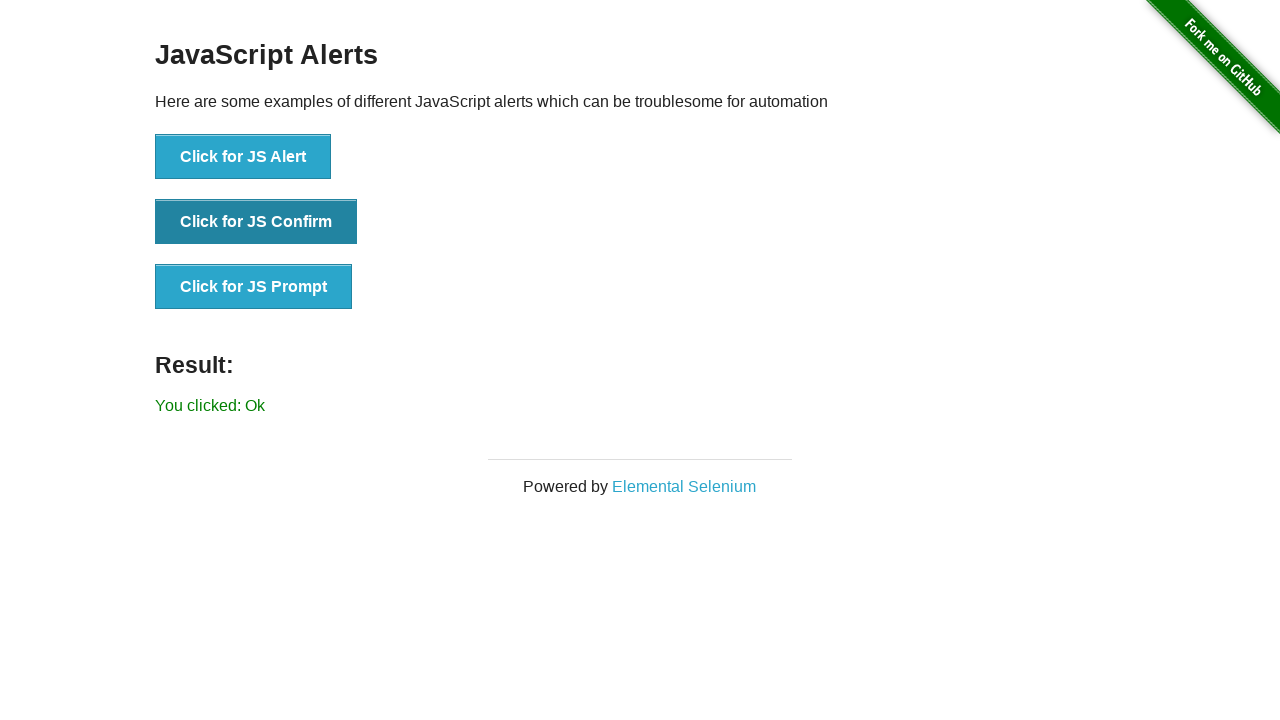

Retrieved result text: 'You clicked: Ok'
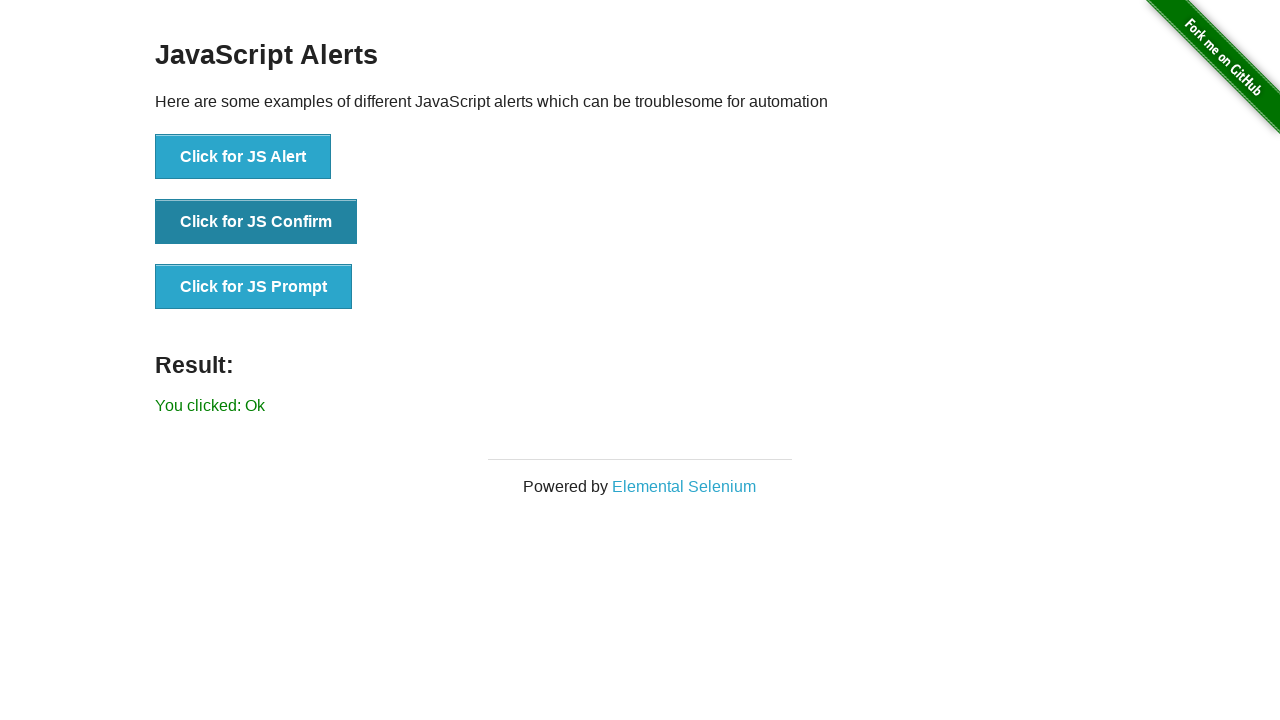

Verified that result text correctly shows 'You clicked: Ok'
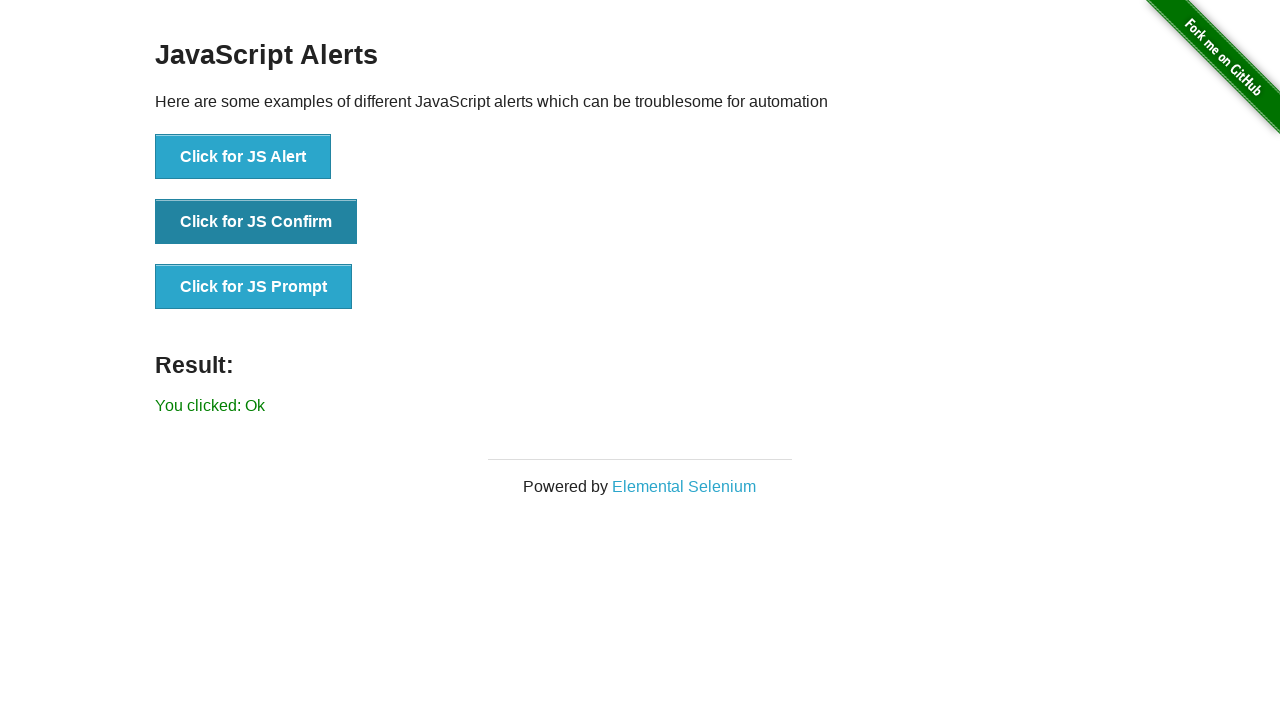

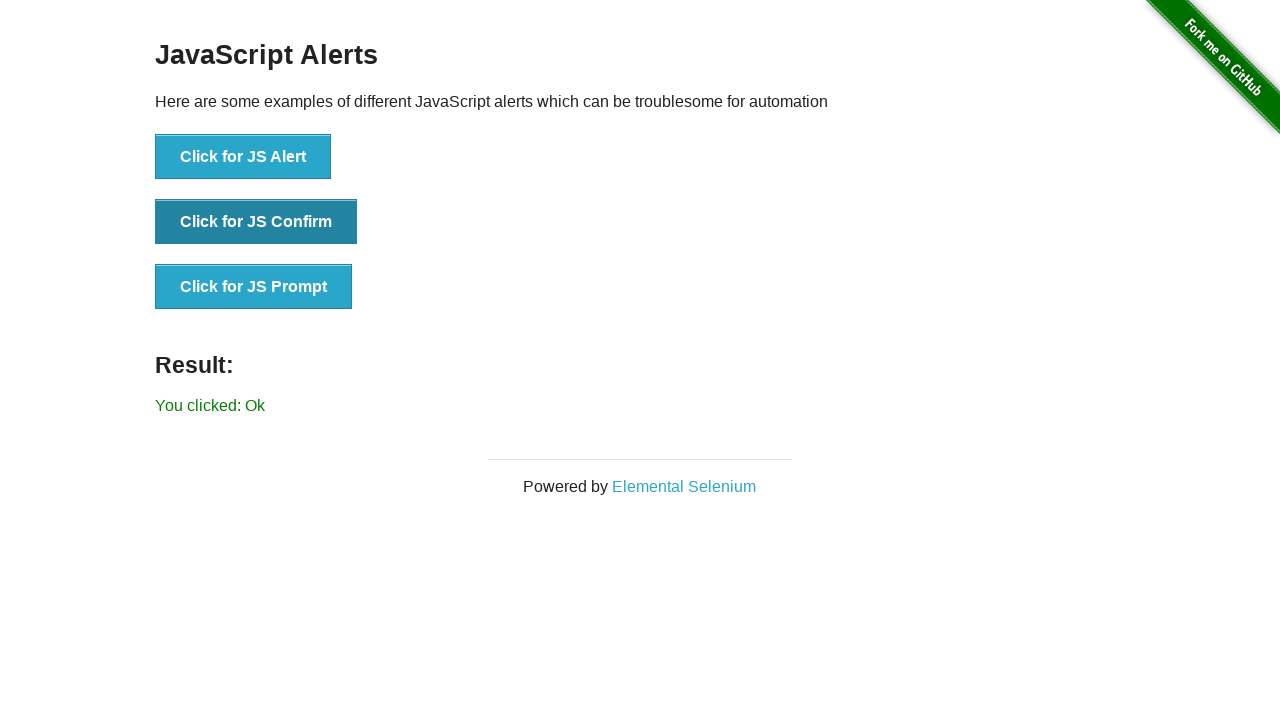